Tests notification messages by navigating to the page and verifying flash message is visible

Starting URL: https://the-internet.herokuapp.com/

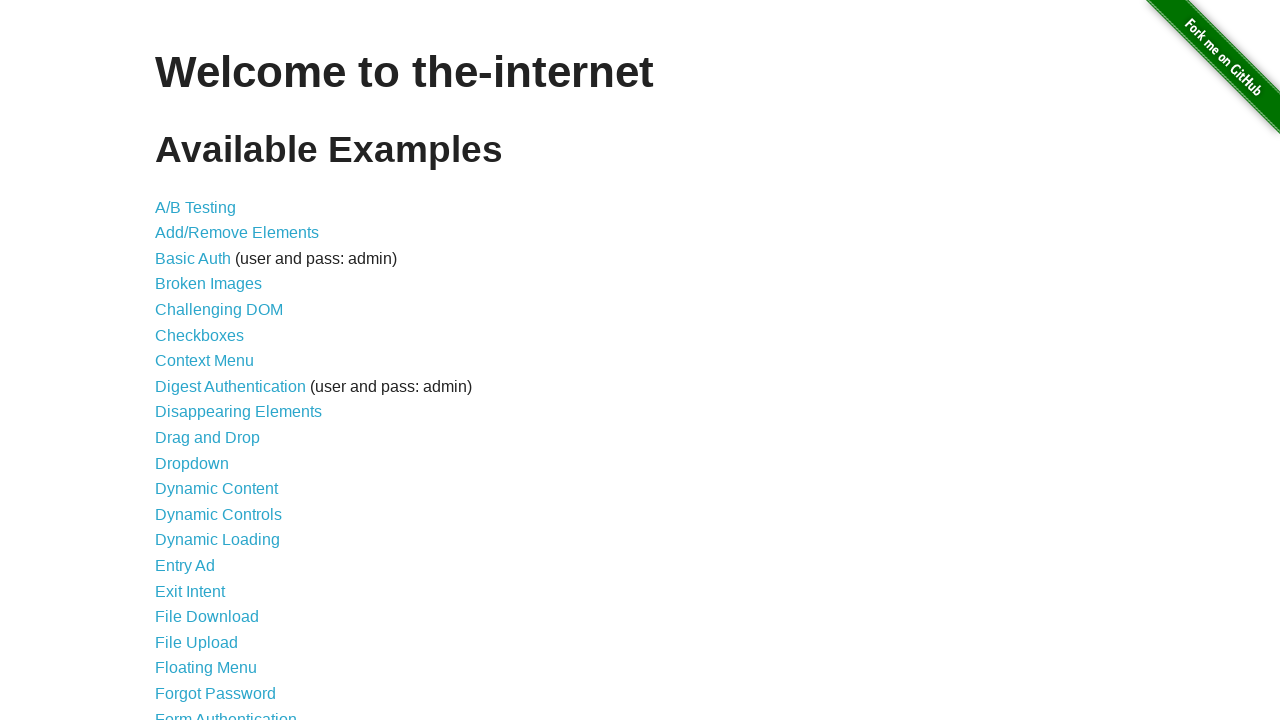

Clicked Notification Messages link at (234, 420) on text=Notification Messages
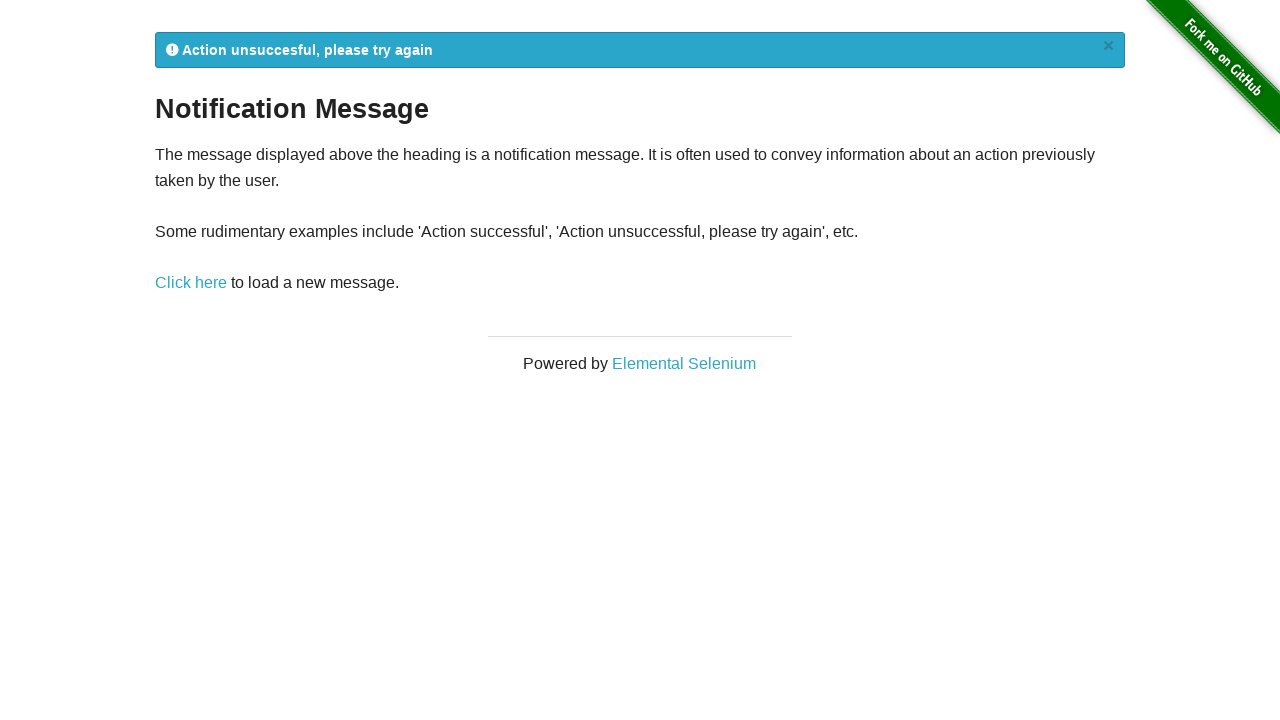

Flash notification message appeared
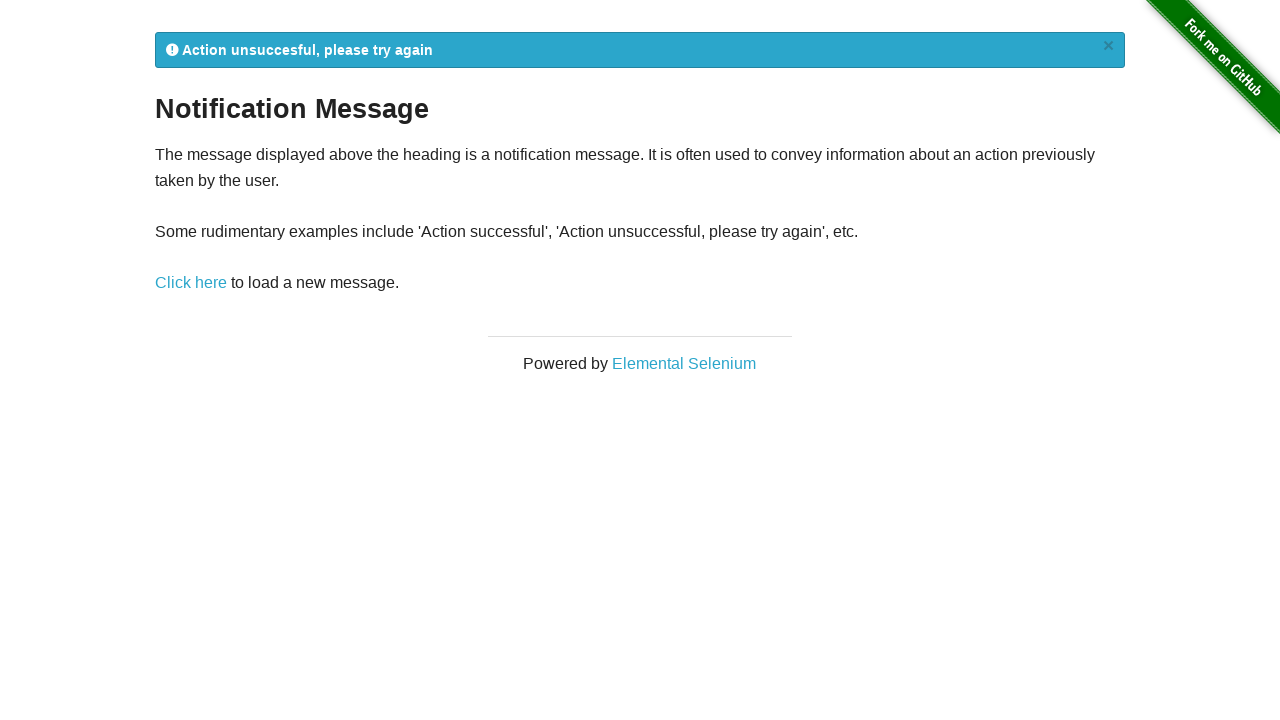

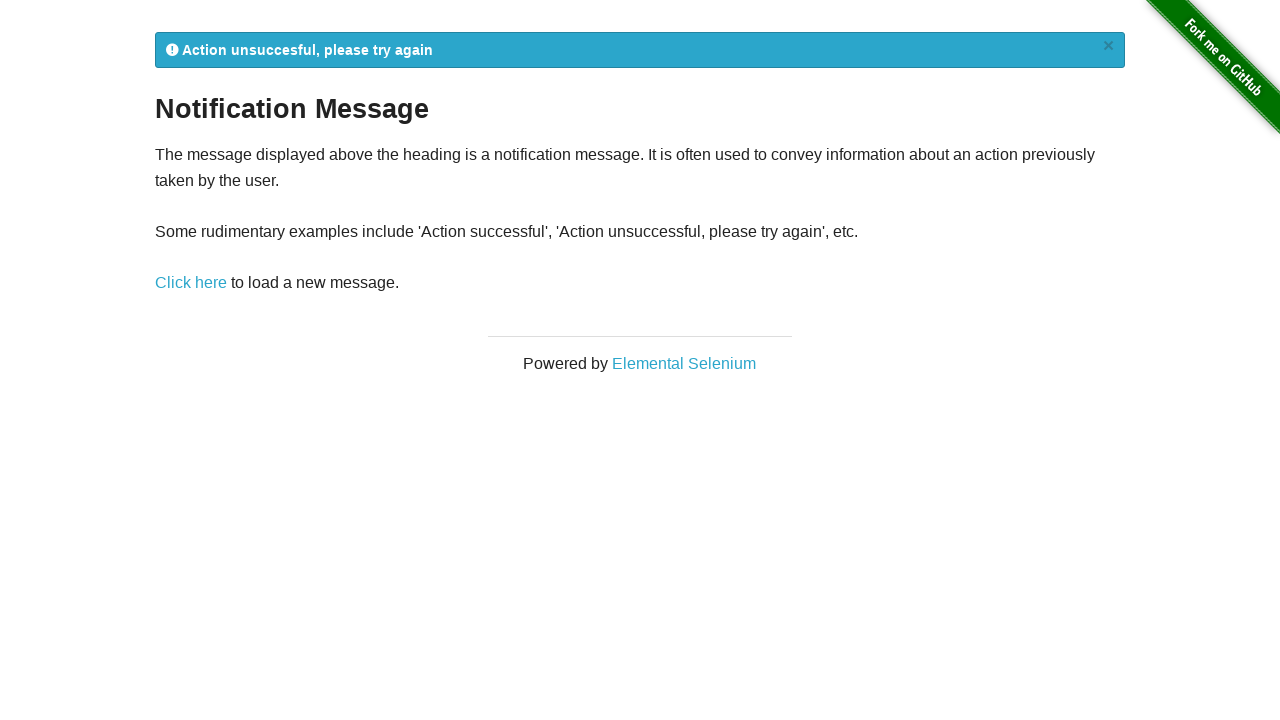